Opens a new browser window and navigates to the shop page

Starting URL: https://practice.automationtesting.in/

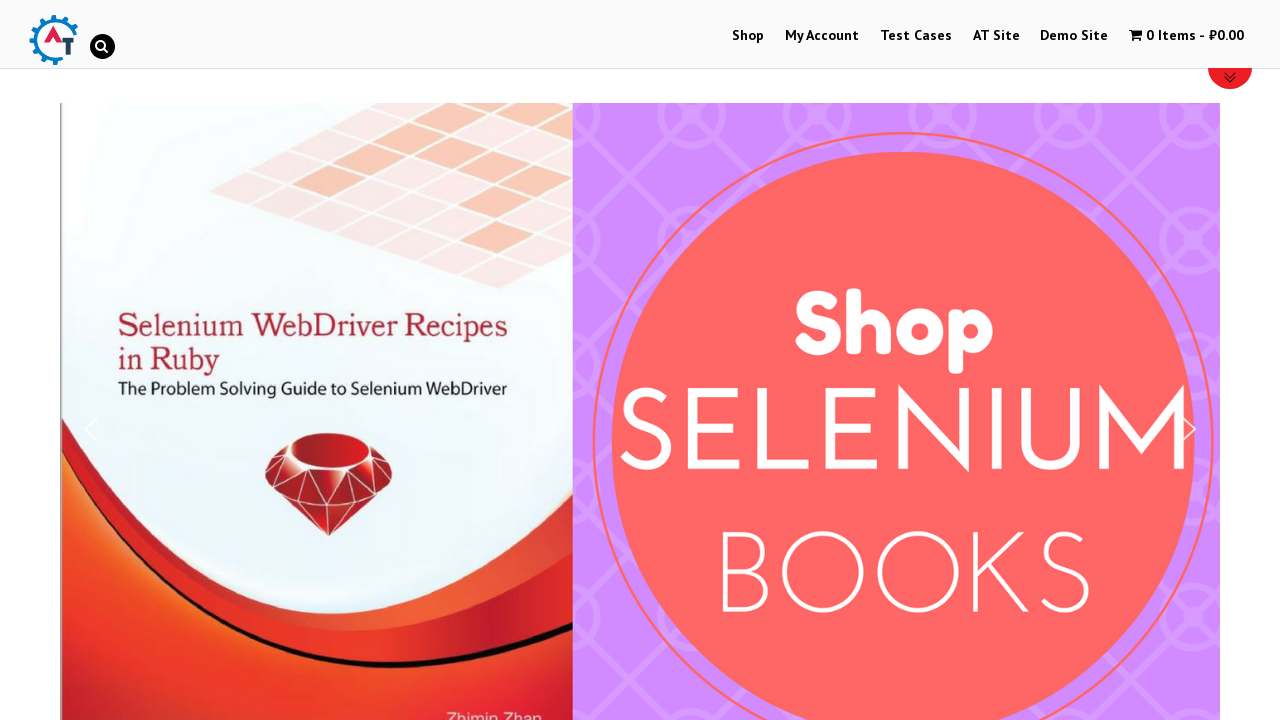

Opened a new browser page/tab
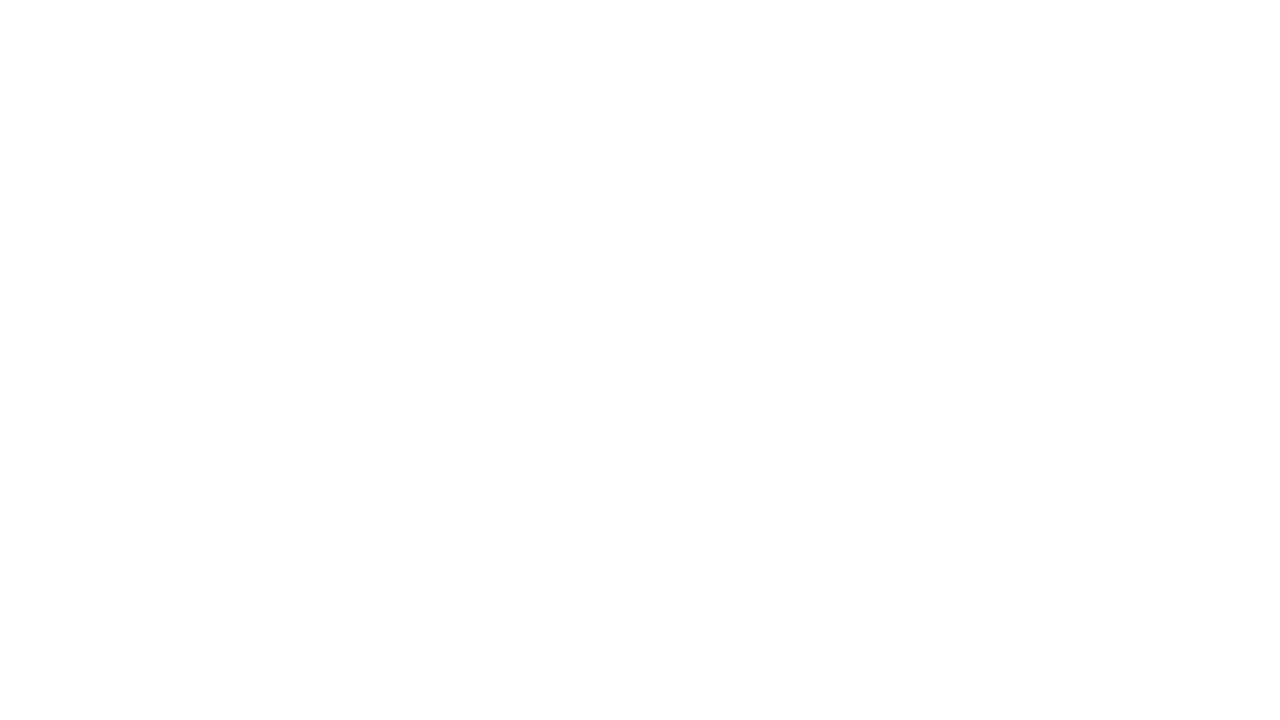

Navigated to shop page at https://practice.automationtesting.in/shop/
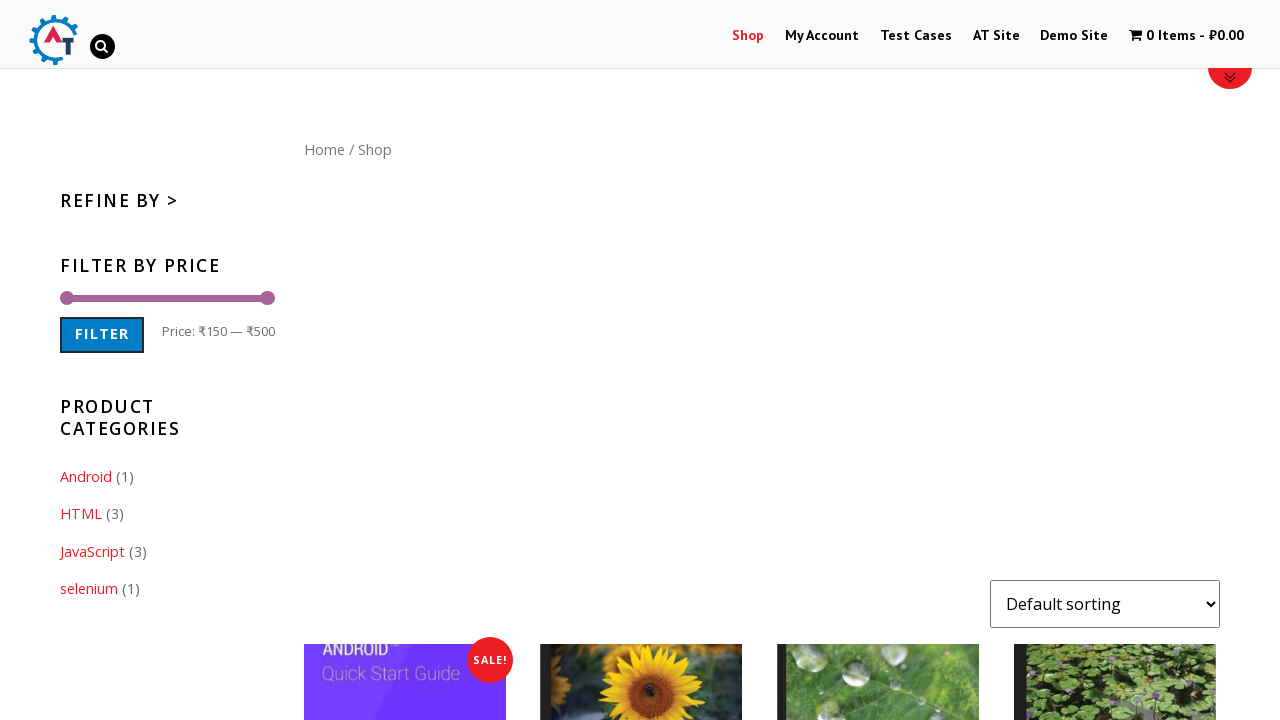

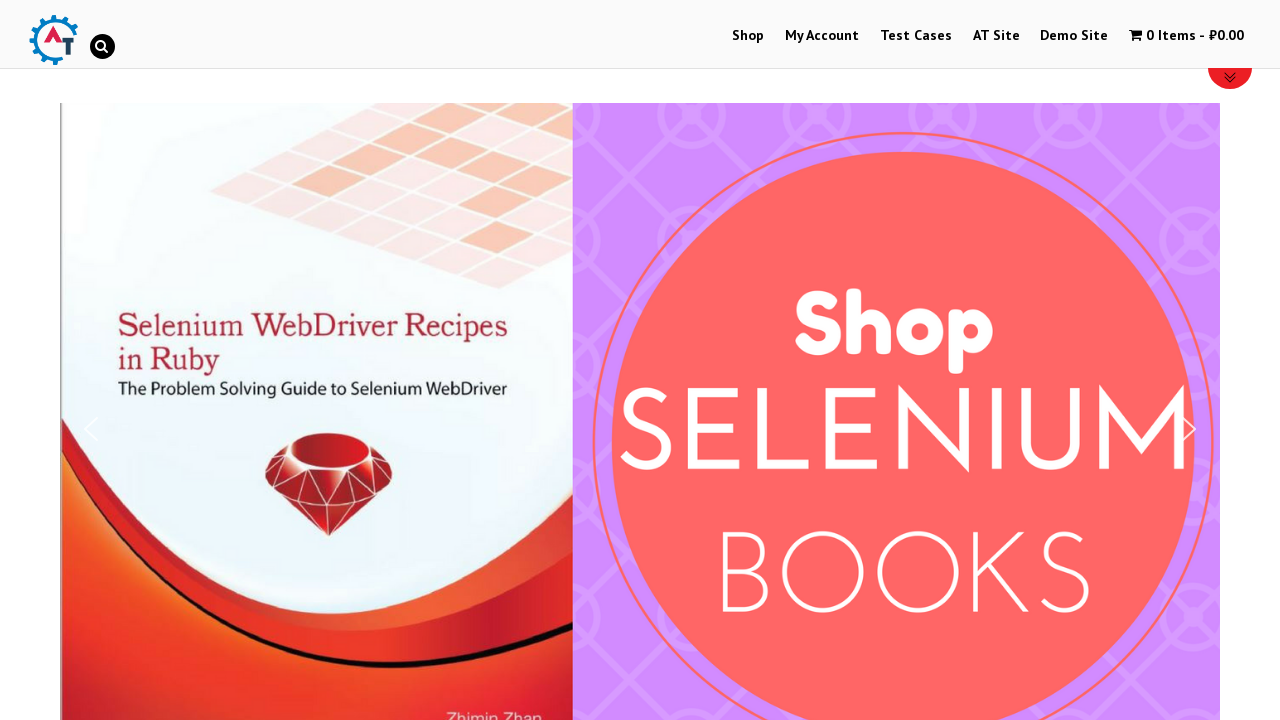